Fills an email subscription form on the CHADD website and submits it

Starting URL: https://chadd.org/for-adults/overview/

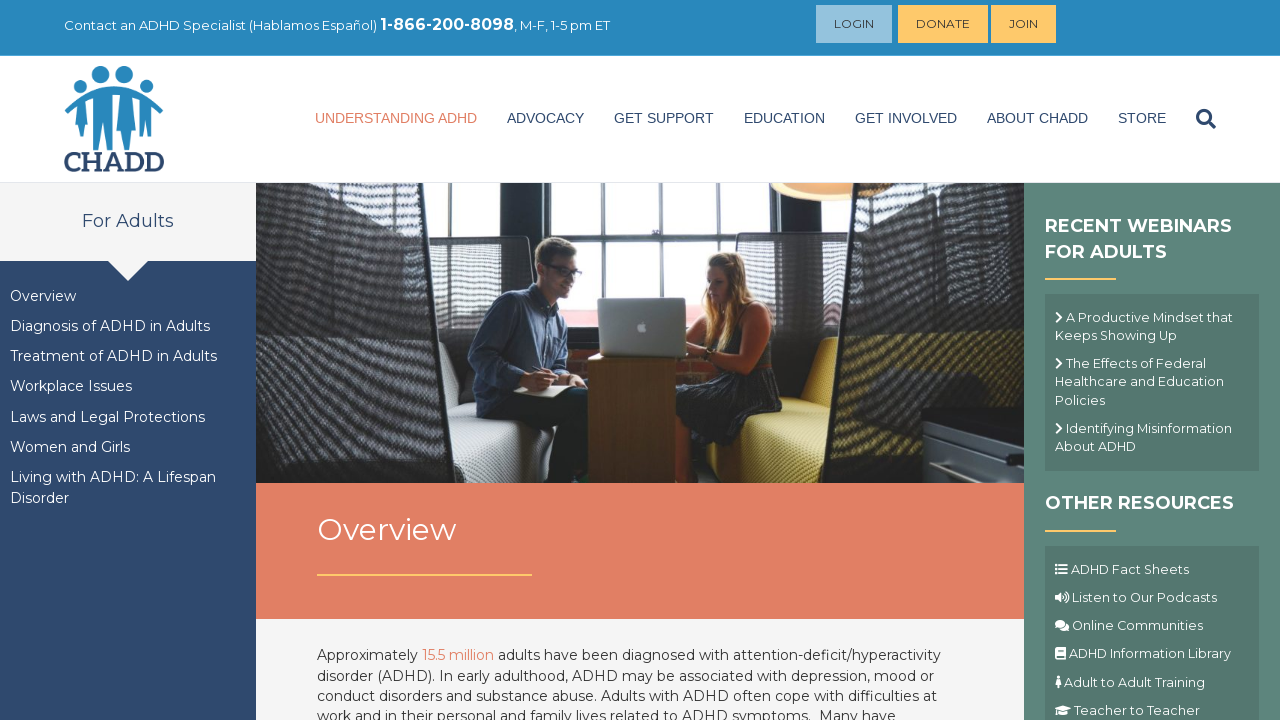

Filled email field with 'testemail847@example.com' on input[name='EMAIL']
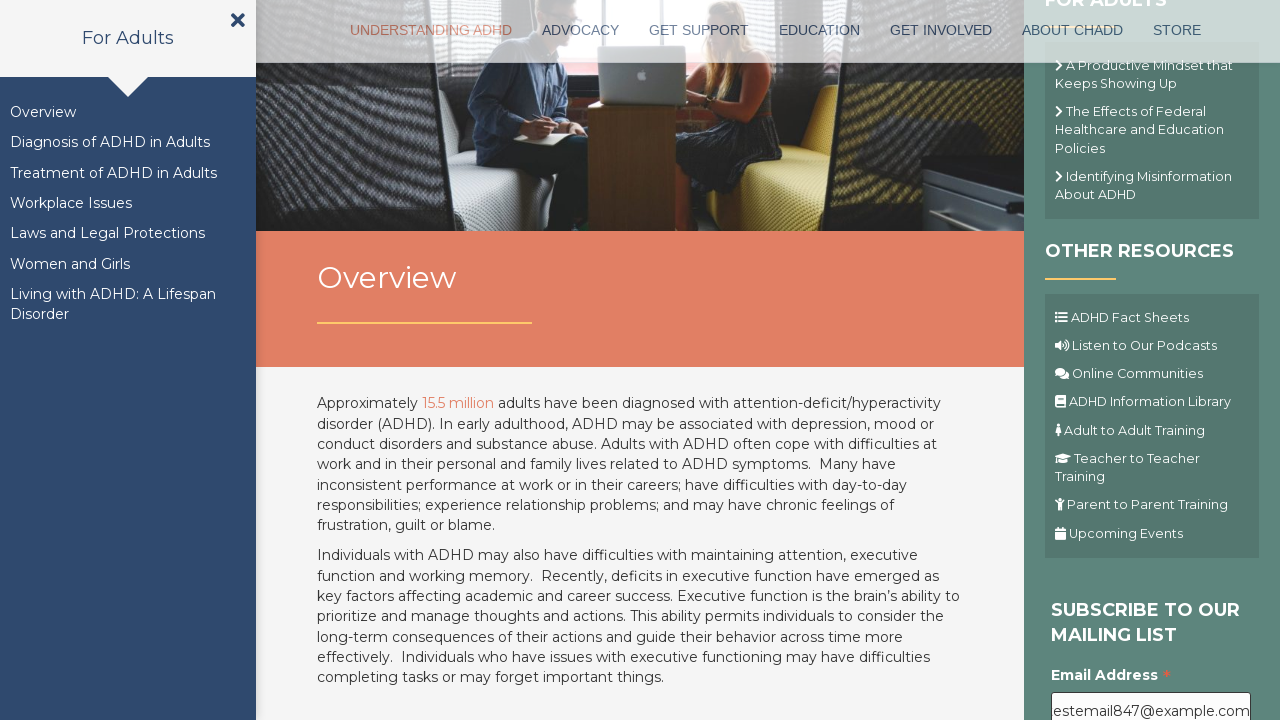

Clicked submit button to submit email subscription form at (1111, 361) on .button
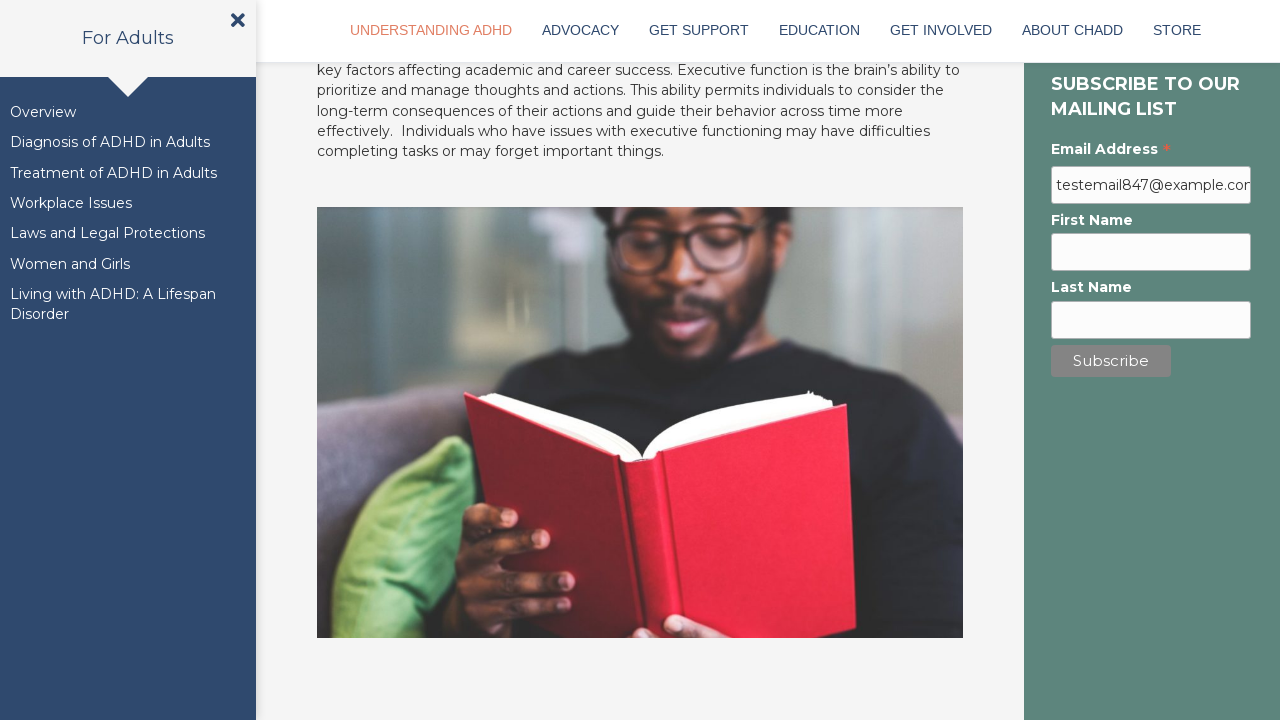

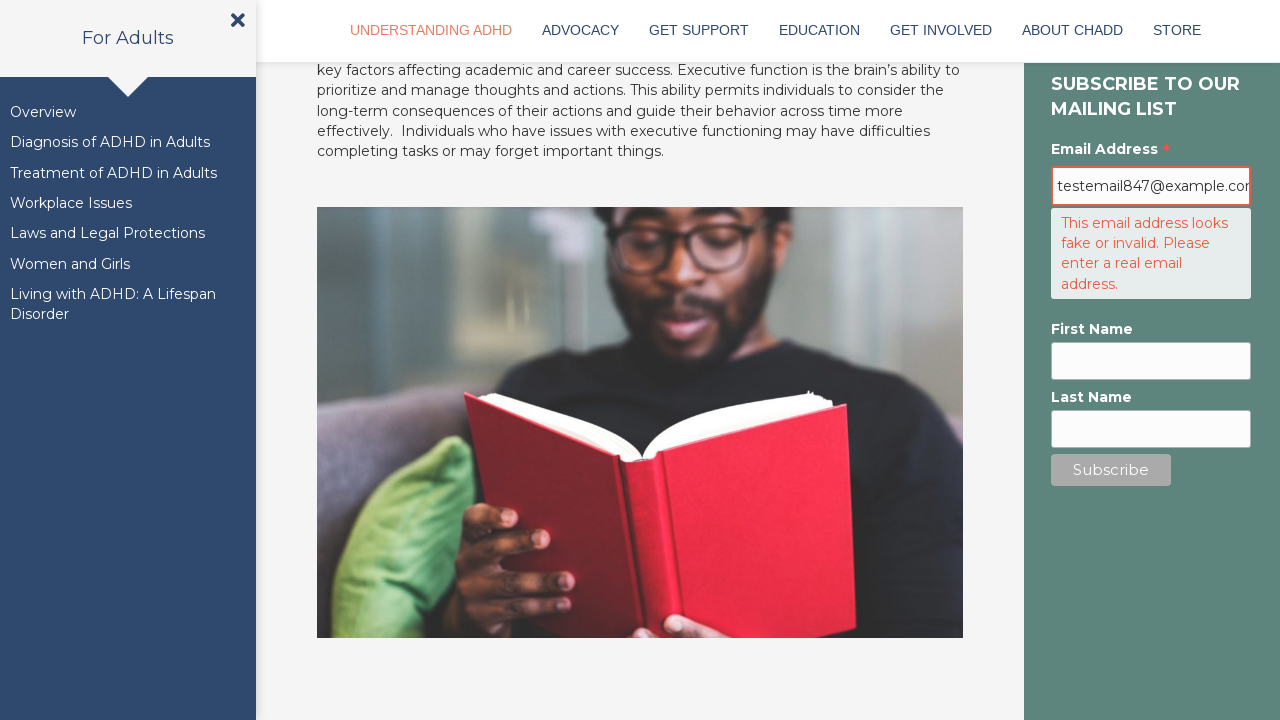